Tests radio button interaction by clicking a radio button element

Starting URL: https://rahulshettyacademy.com/AutomationPractice/

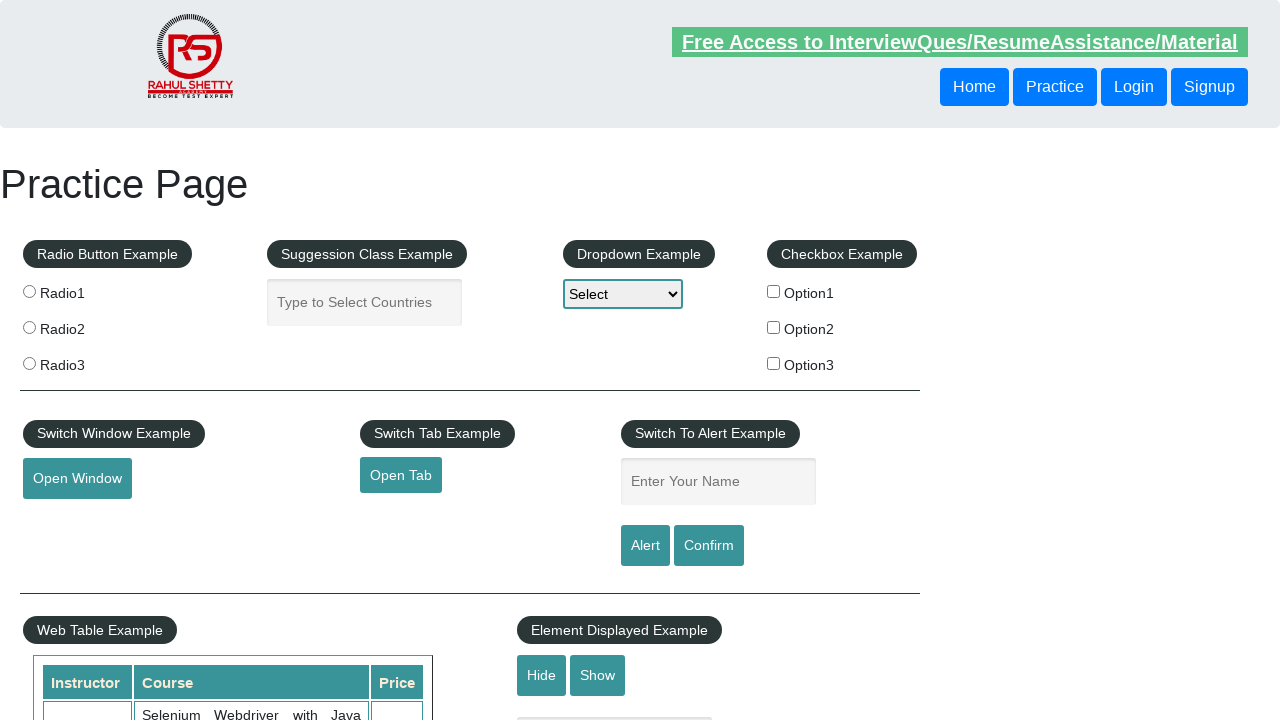

Navigated to Rahul Shetty Academy Automation Practice page
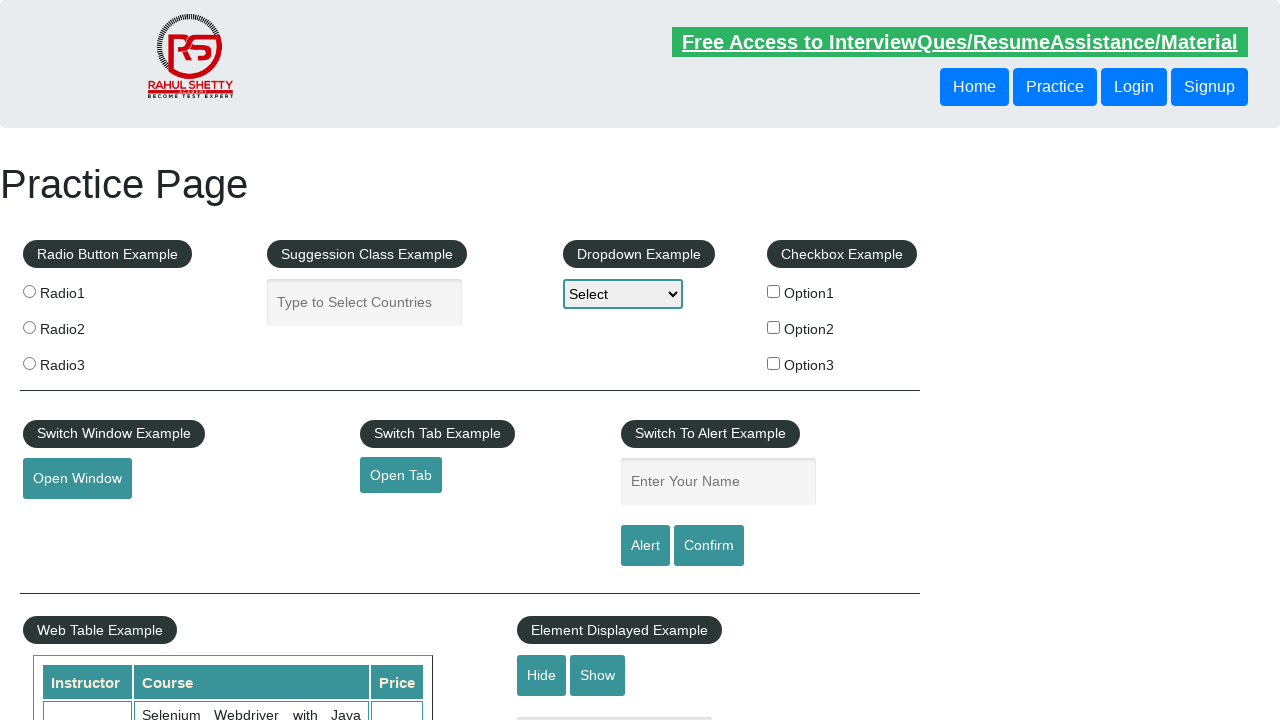

Clicked radio button element at (29, 291) on input[name='radioButton']
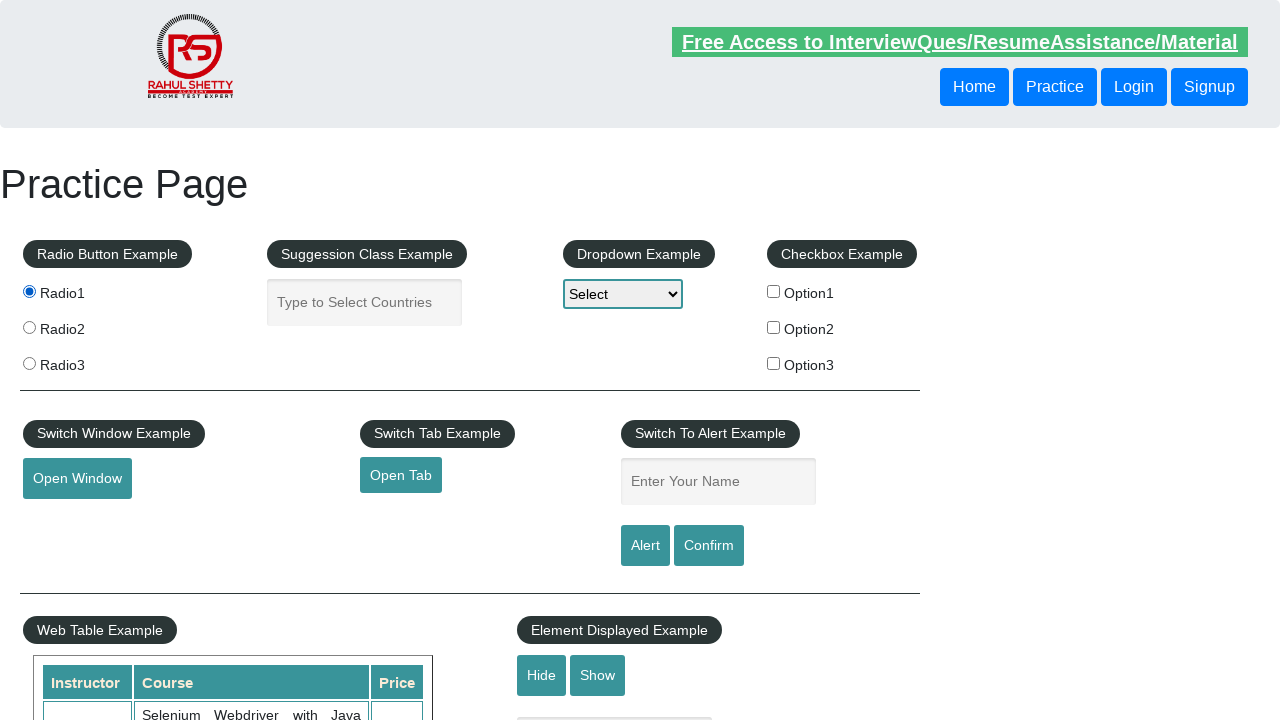

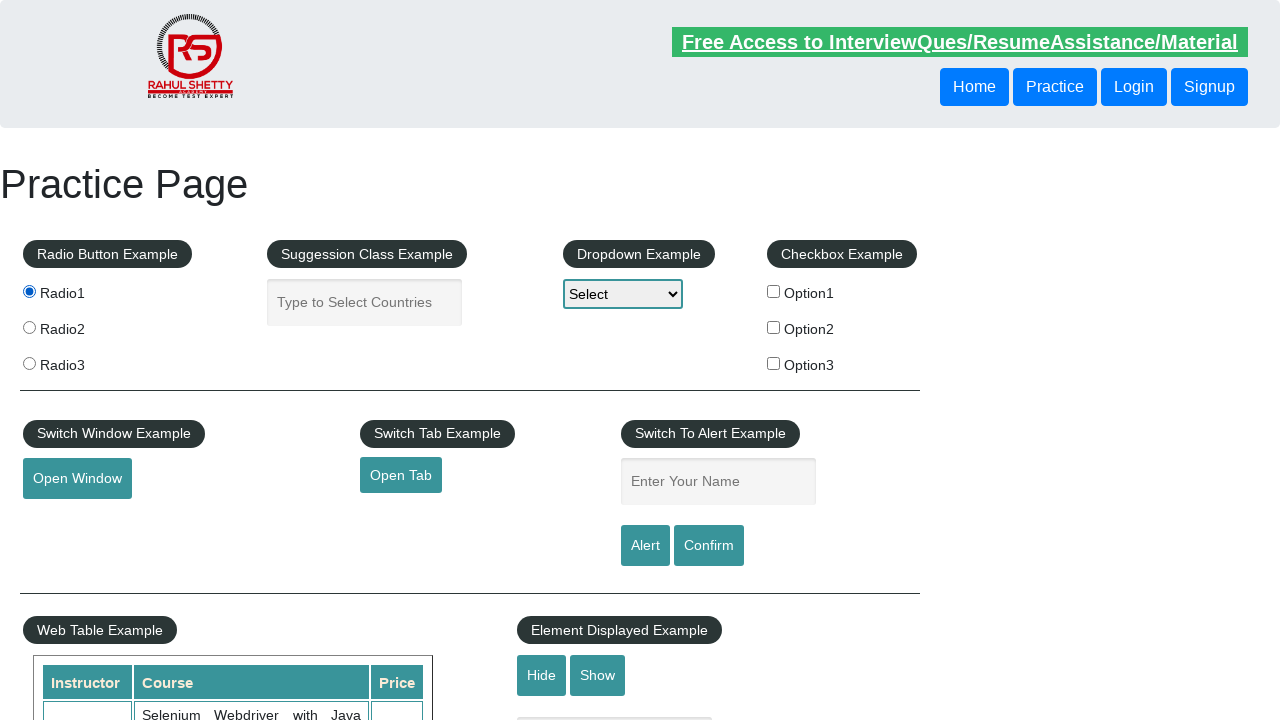